Tests the search functionality on a table by entering a search term and verifying that the displayed results are filtered correctly

Starting URL: https://rahulshettyacademy.com/seleniumPractise/#/offers

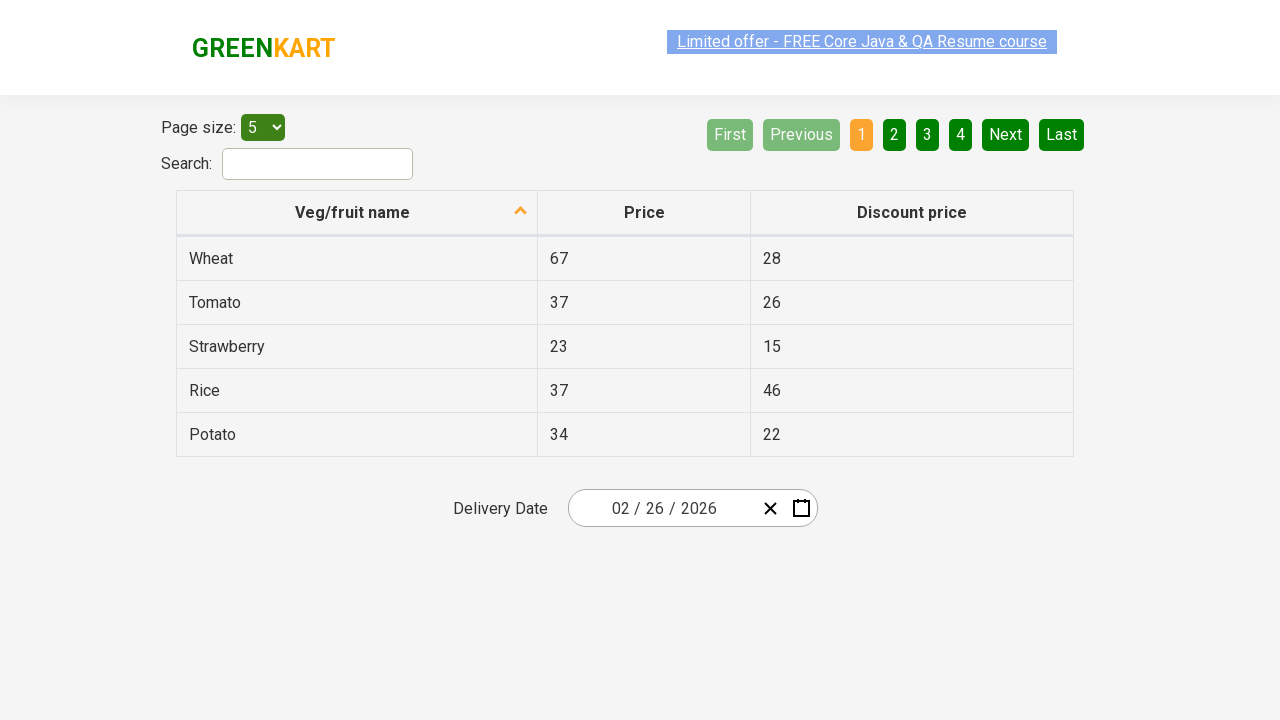

Filled search field with 'ea' on #search-field
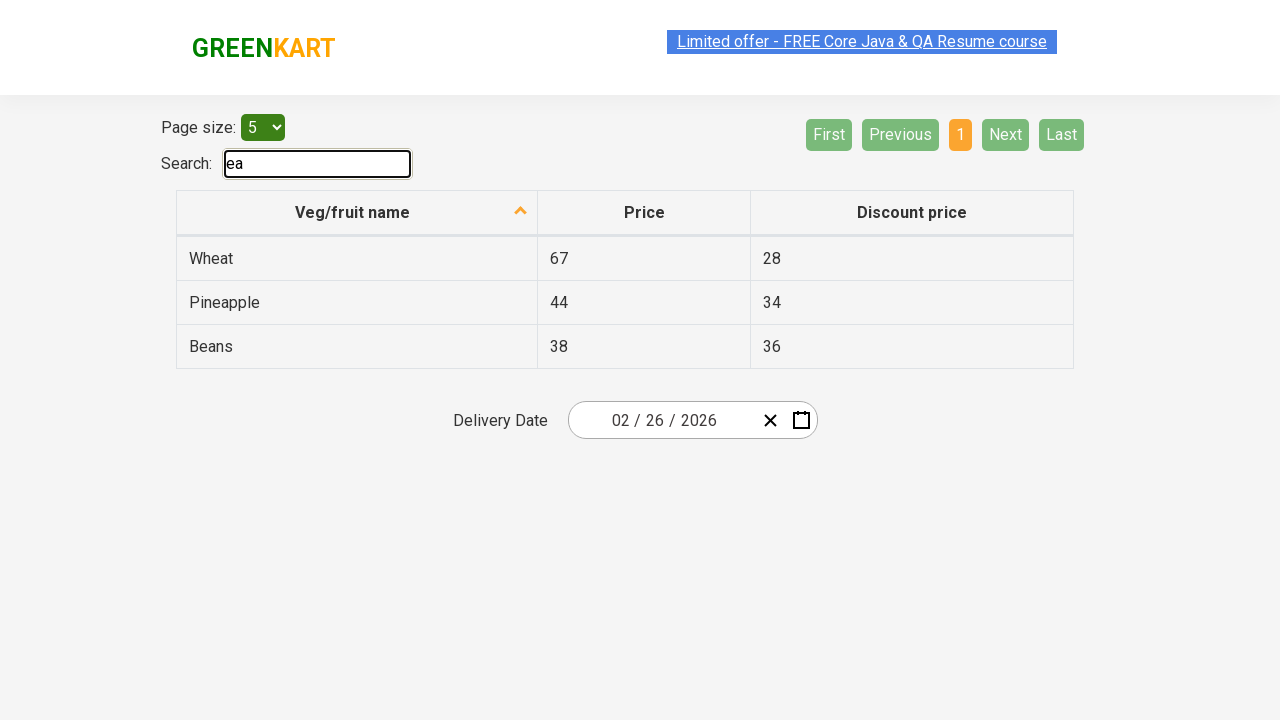

Waited 500ms for table filtering to complete
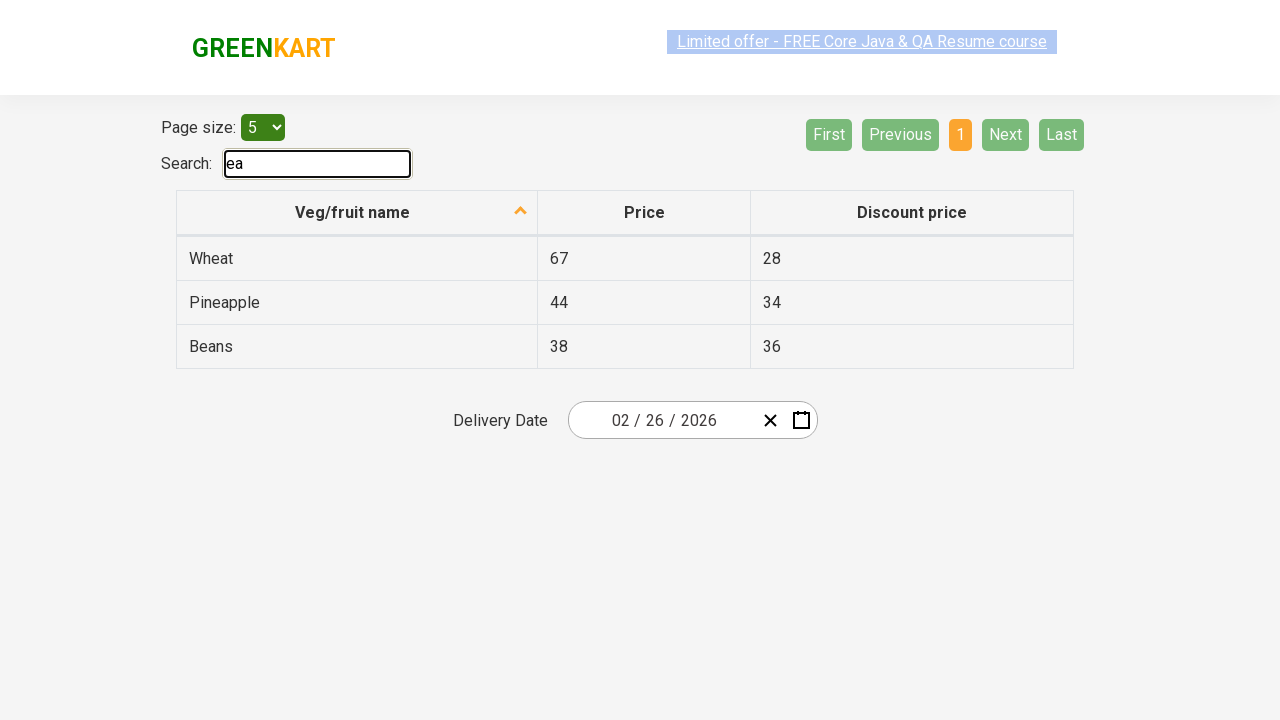

Retrieved all filtered items from first table column
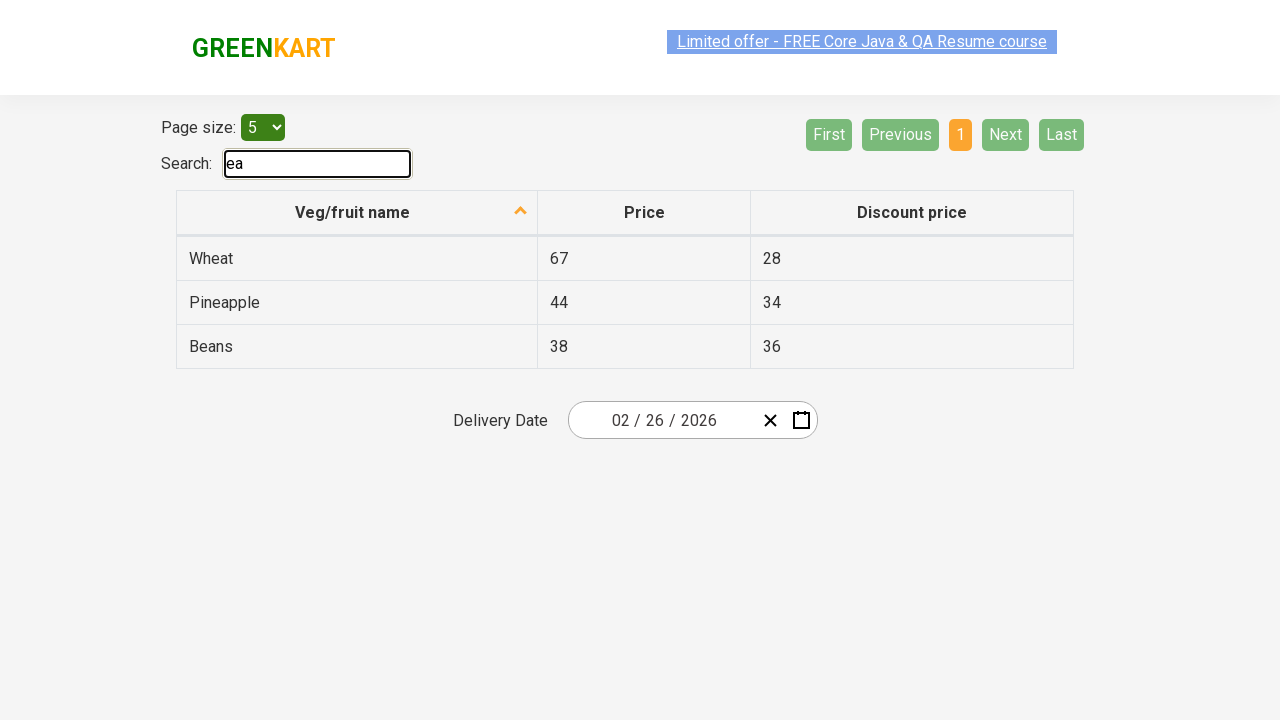

Verified item 'Wheat' contains search term 'ea'
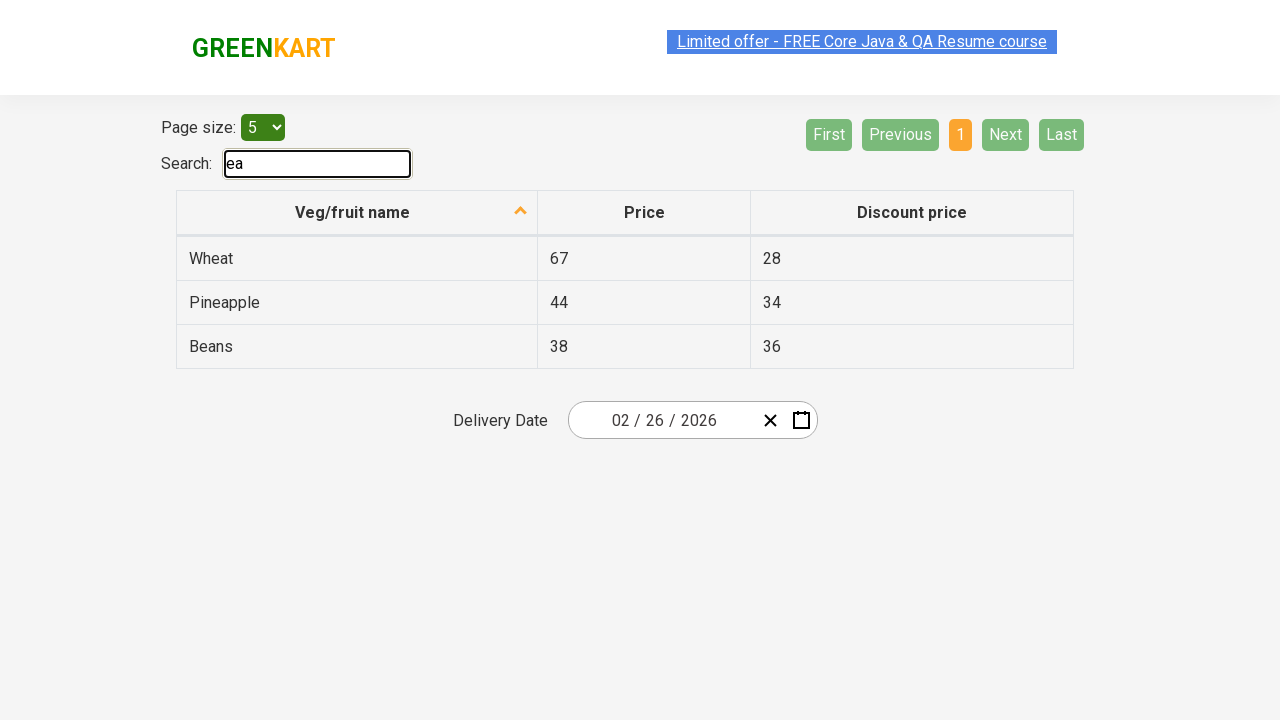

Verified item 'Pineapple' contains search term 'ea'
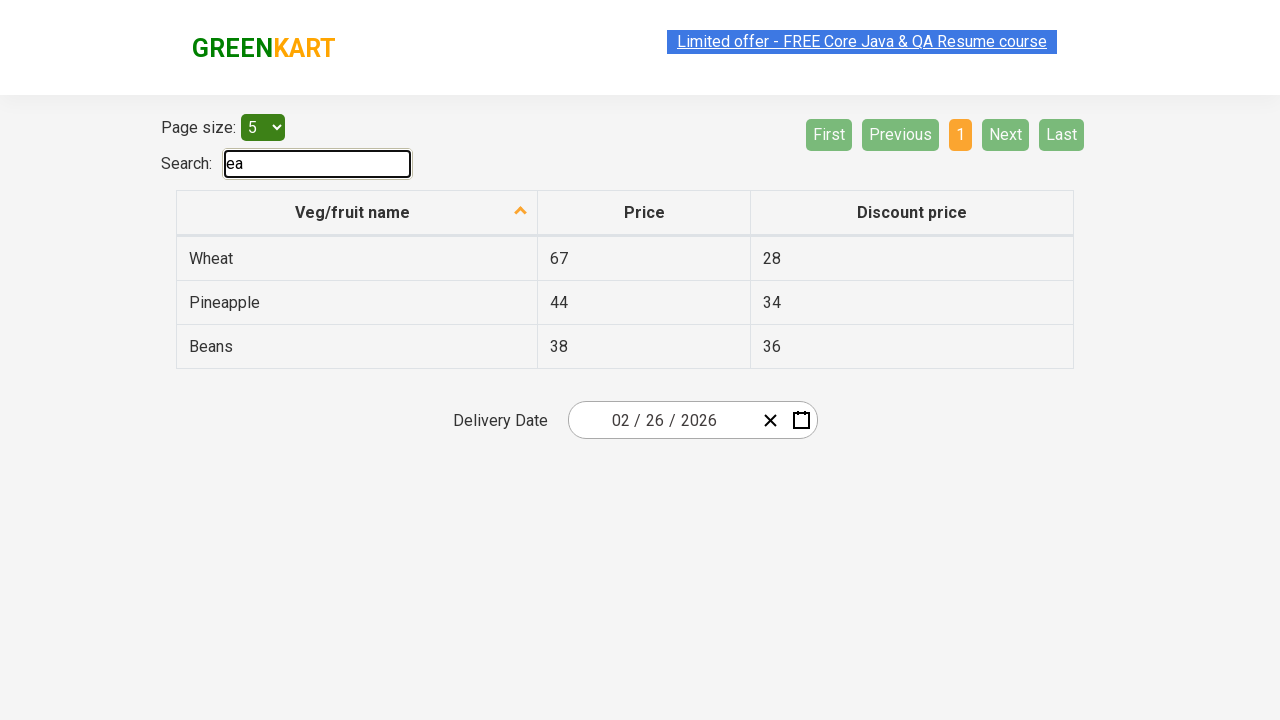

Verified item 'Beans' contains search term 'ea'
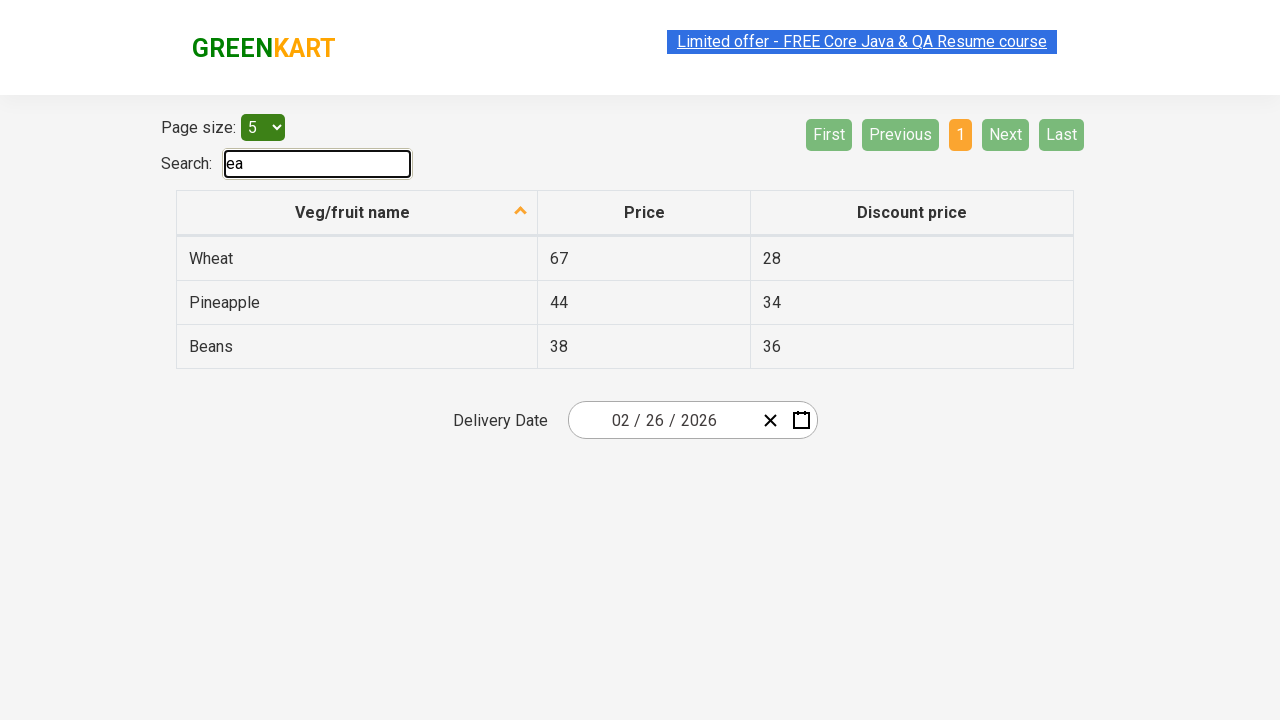

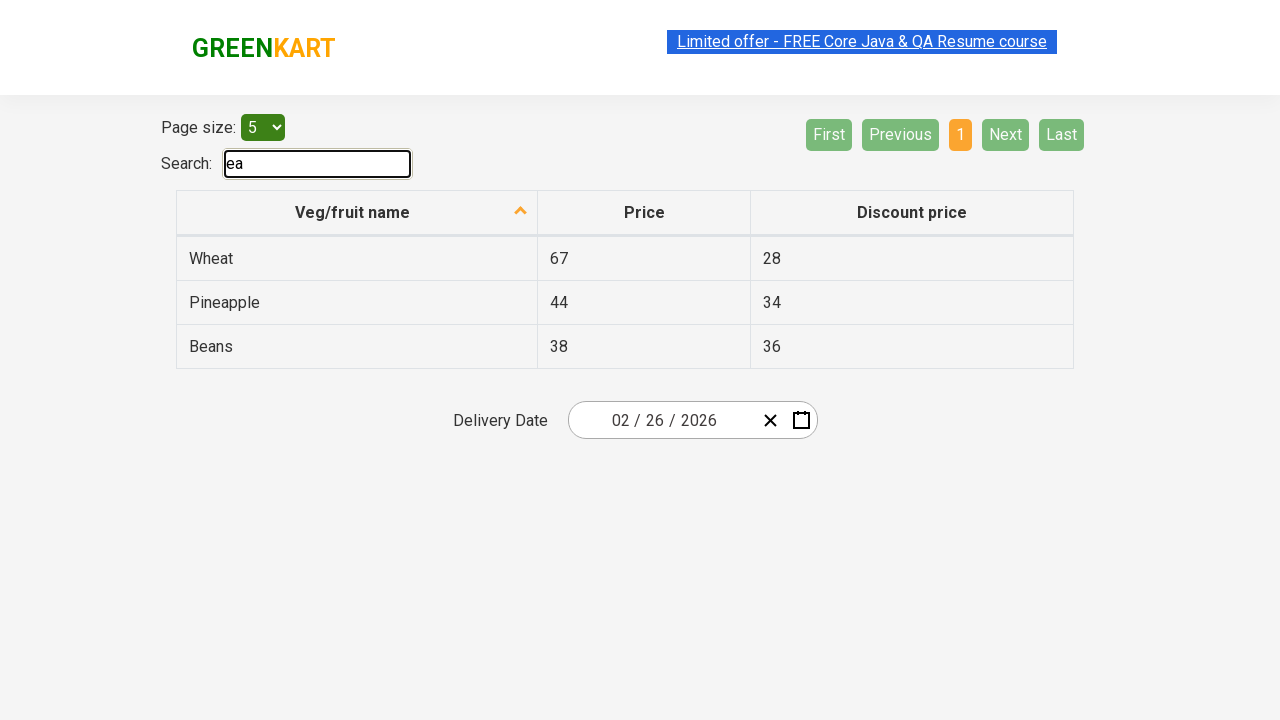